Tests simple form functionality by entering a message in an input field and verifying it displays correctly after submission

Starting URL: https://www.lambdatest.com/selenium-playground/simple-form-demo

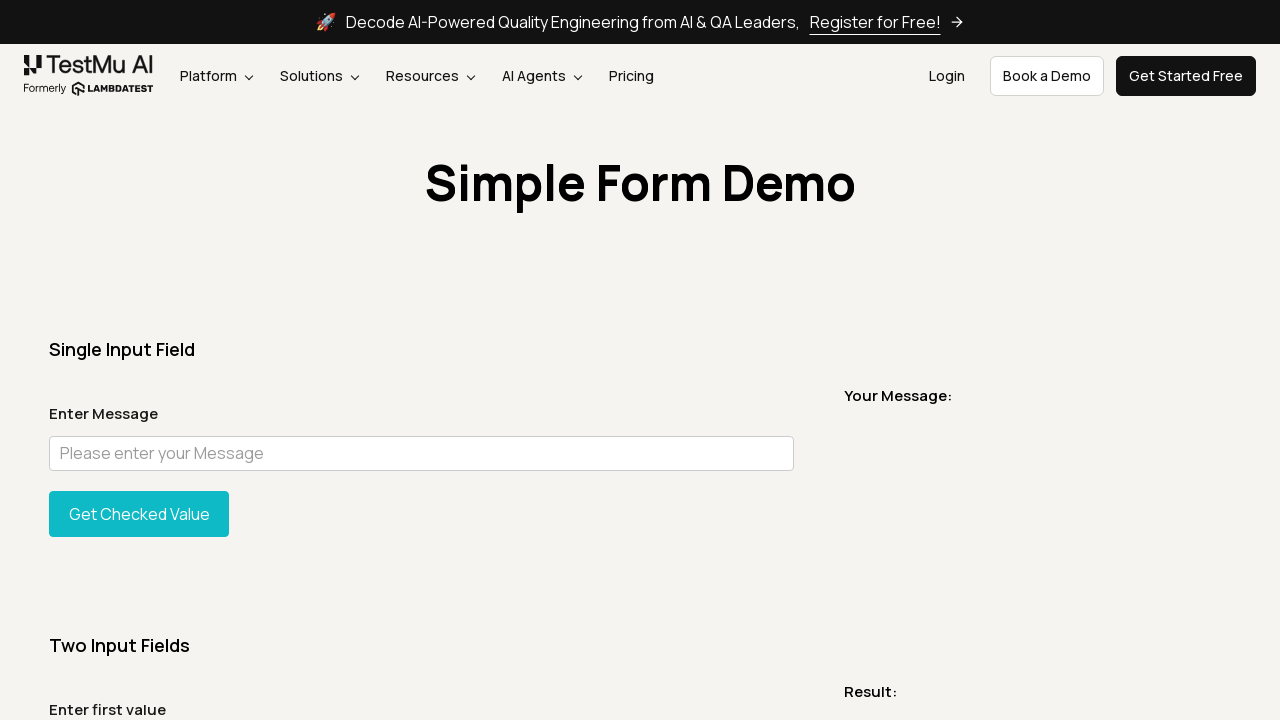

Verified correct page URL contains 'simple-form-demo'
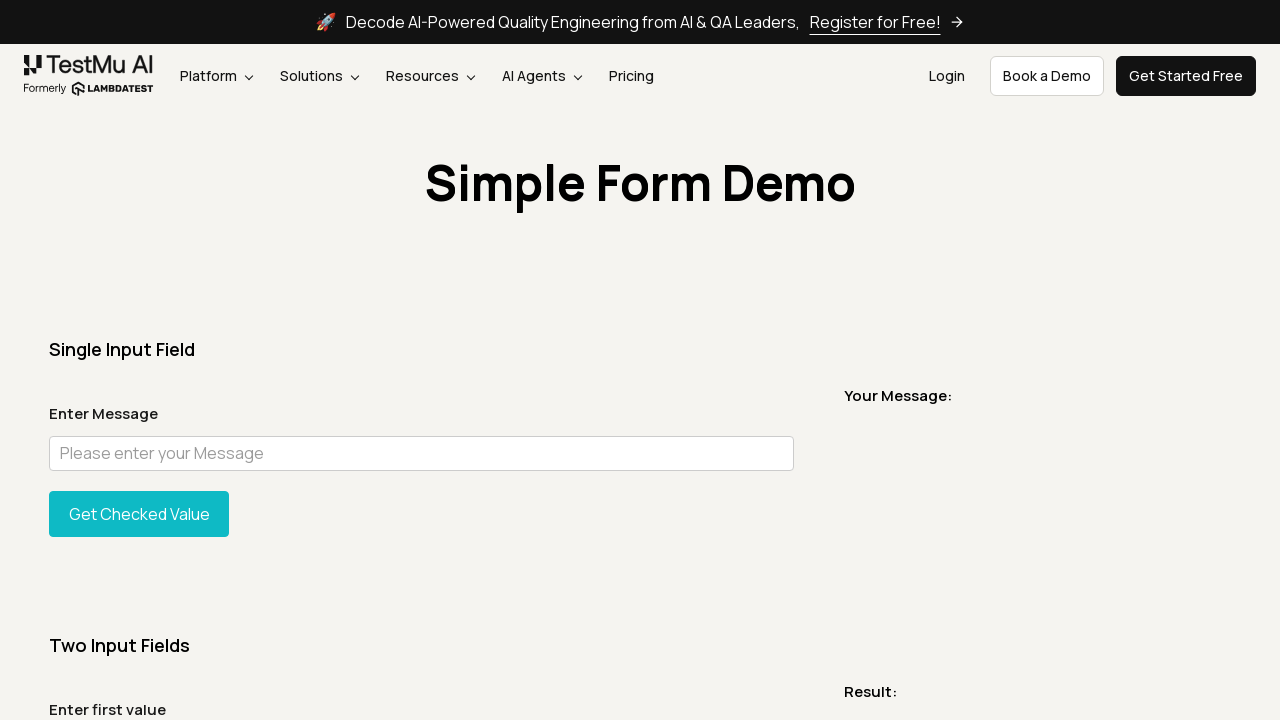

Filled input field with test message 'Hello, this is a test message!' on #user-message
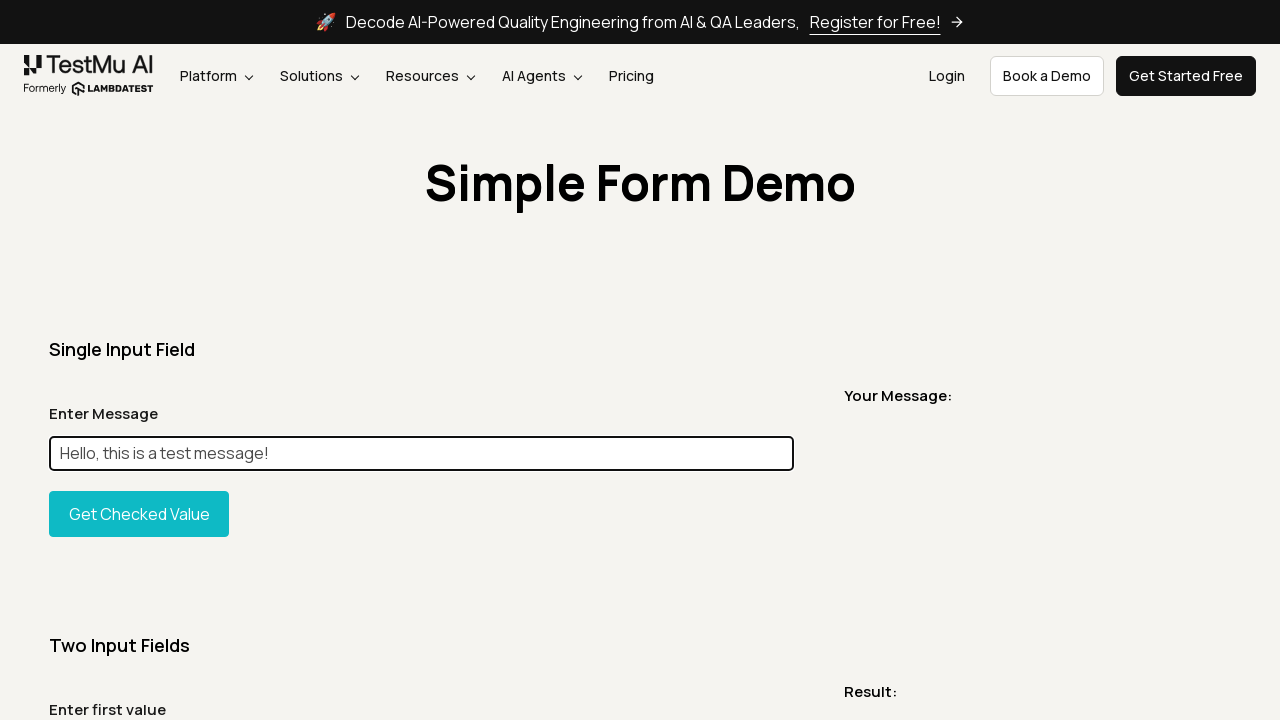

Clicked 'Get Checked Value' button to submit form at (139, 514) on #showInput
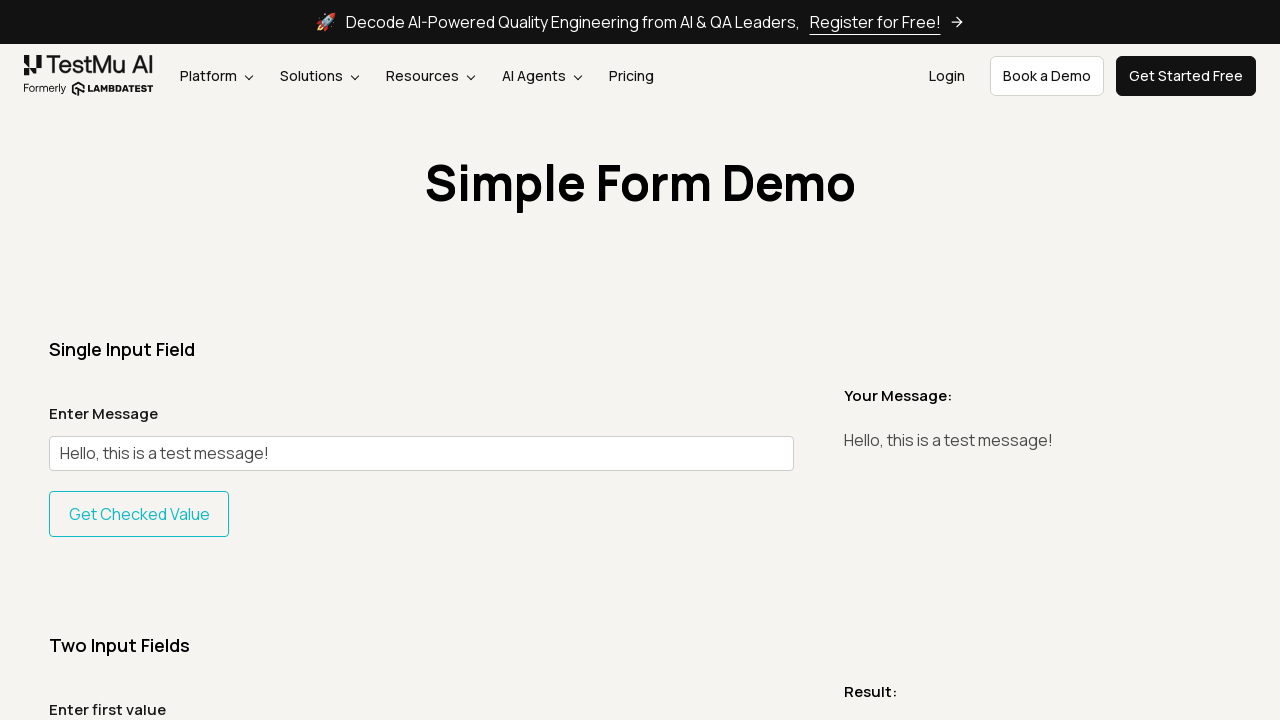

Message display element loaded and became visible
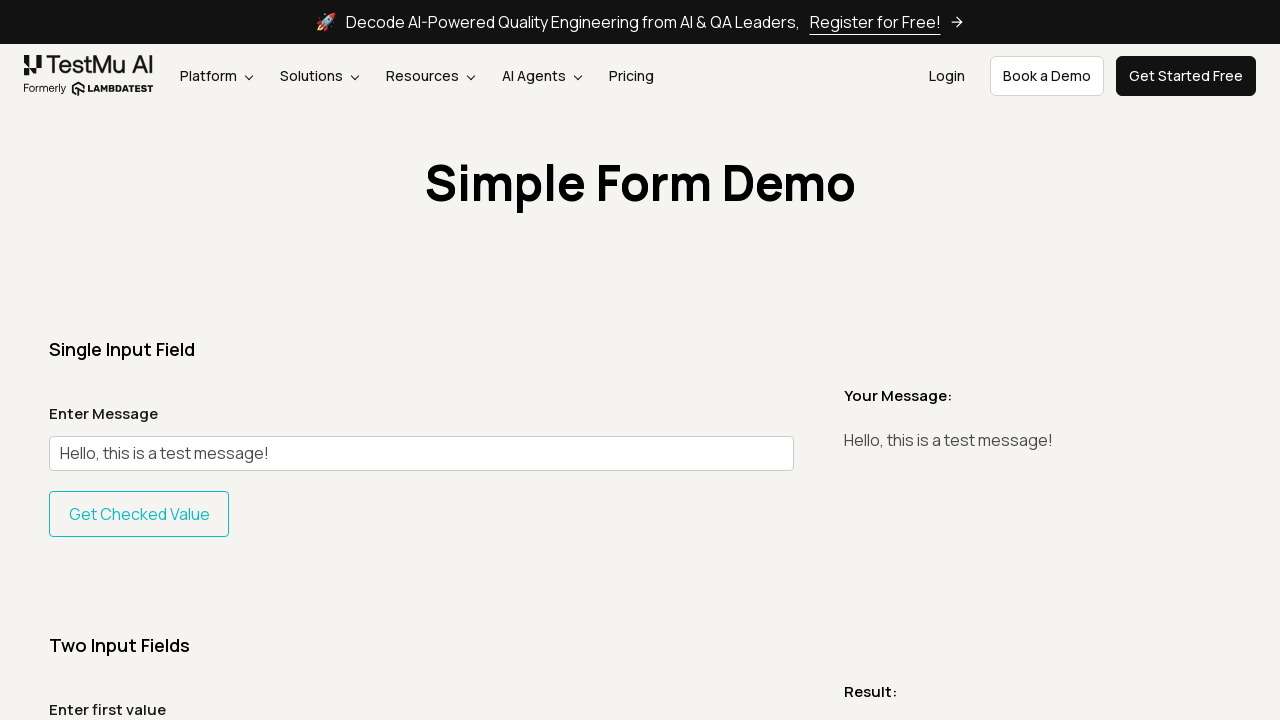

Retrieved displayed message text from page
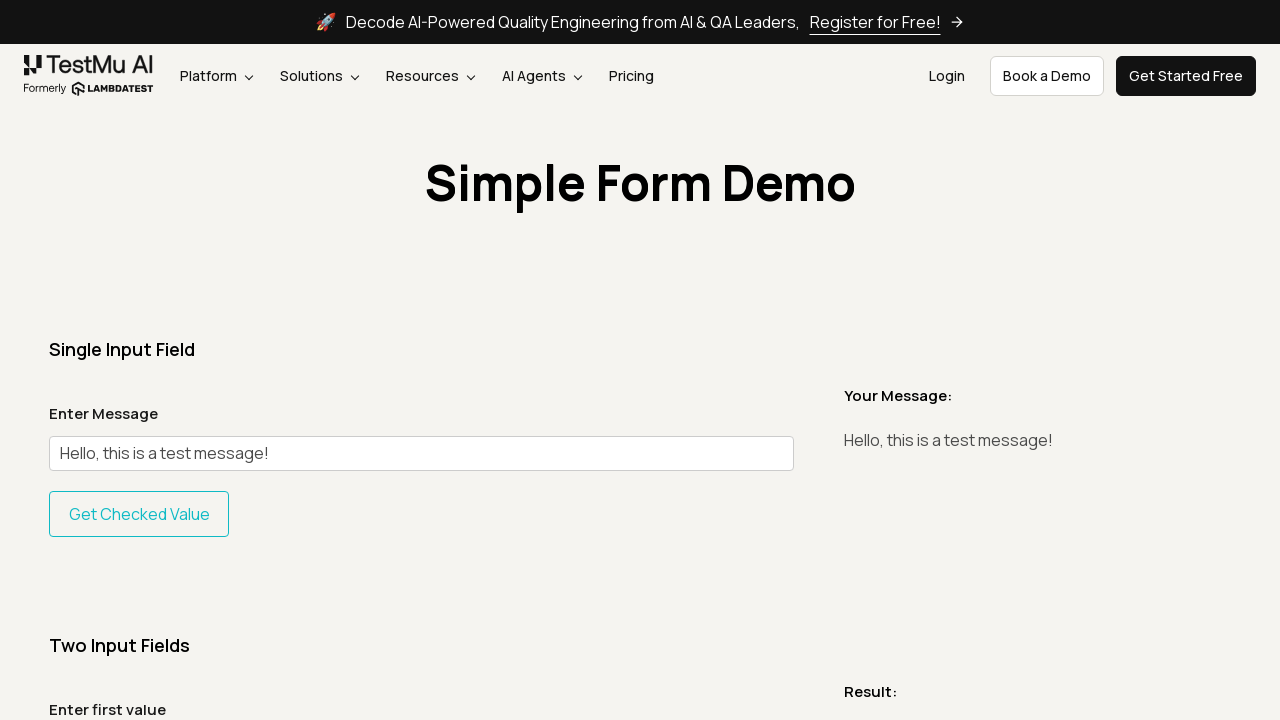

Verified displayed message matches entered test message
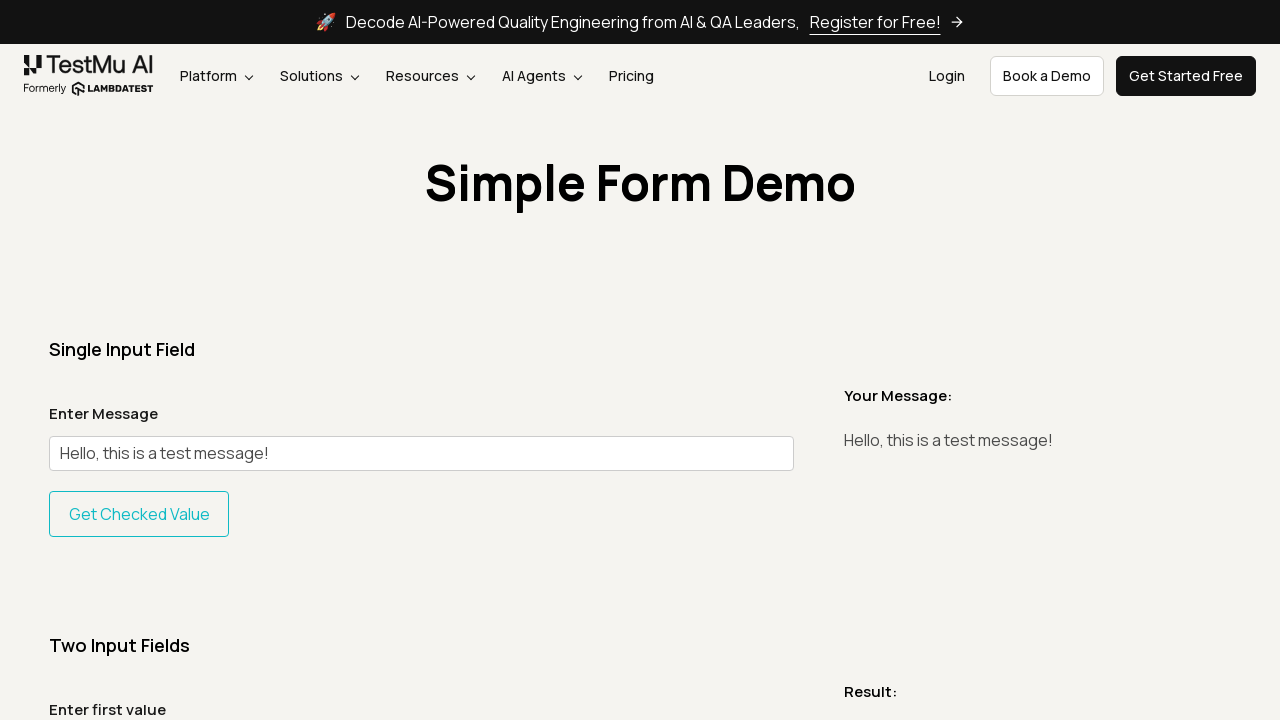

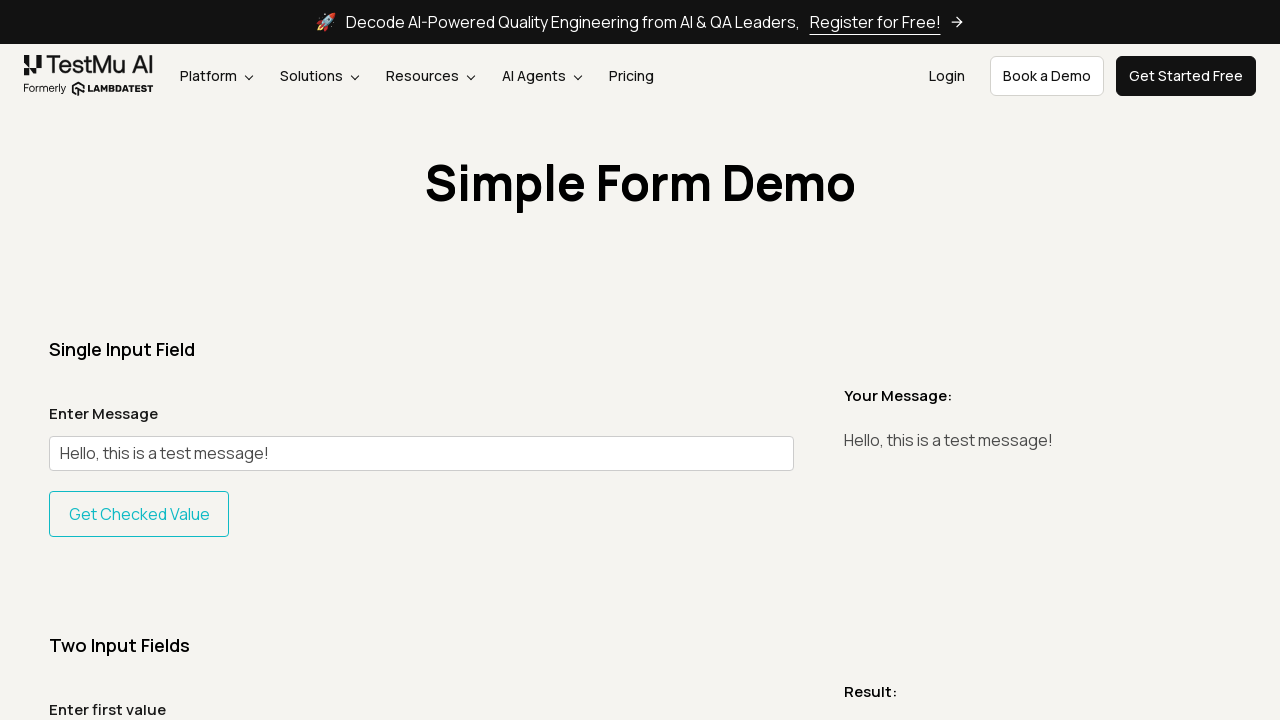